Tests dropdown selection by visible text, selecting "Option 2" from the dropdown menu

Starting URL: https://the-internet.herokuapp.com/dropdown

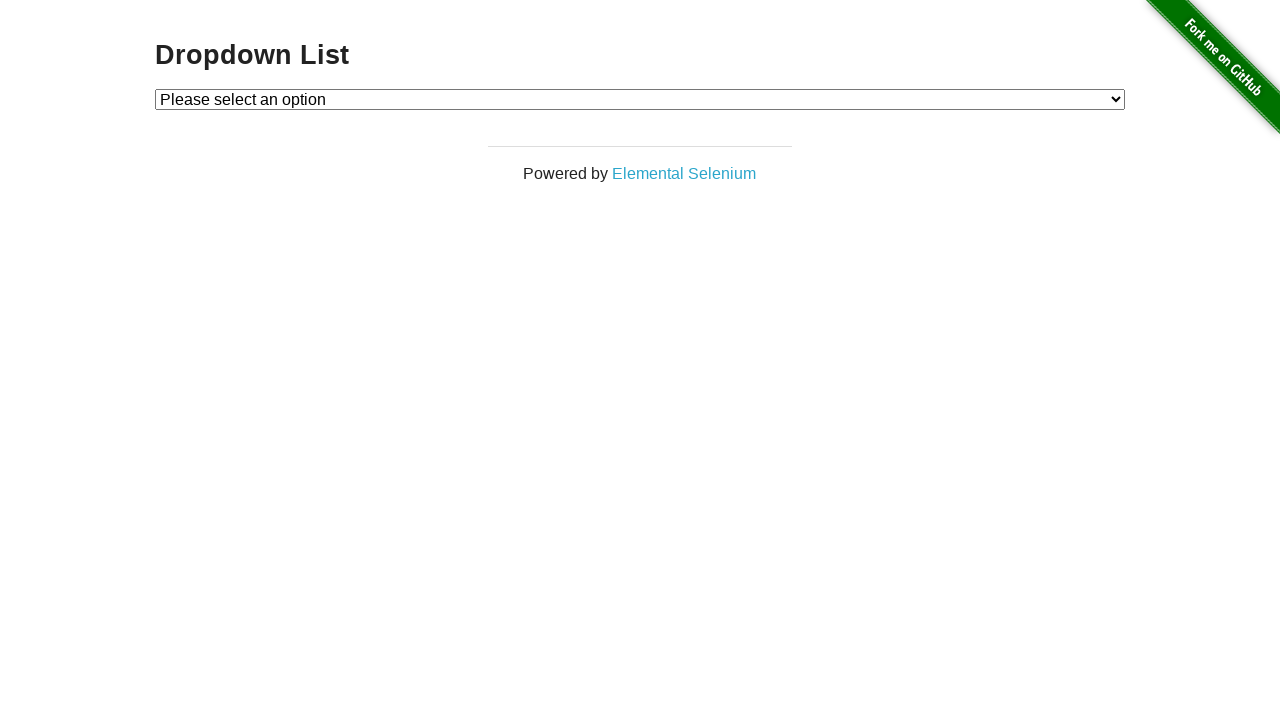

Selected 'Option 2' from the dropdown menu on #dropdown
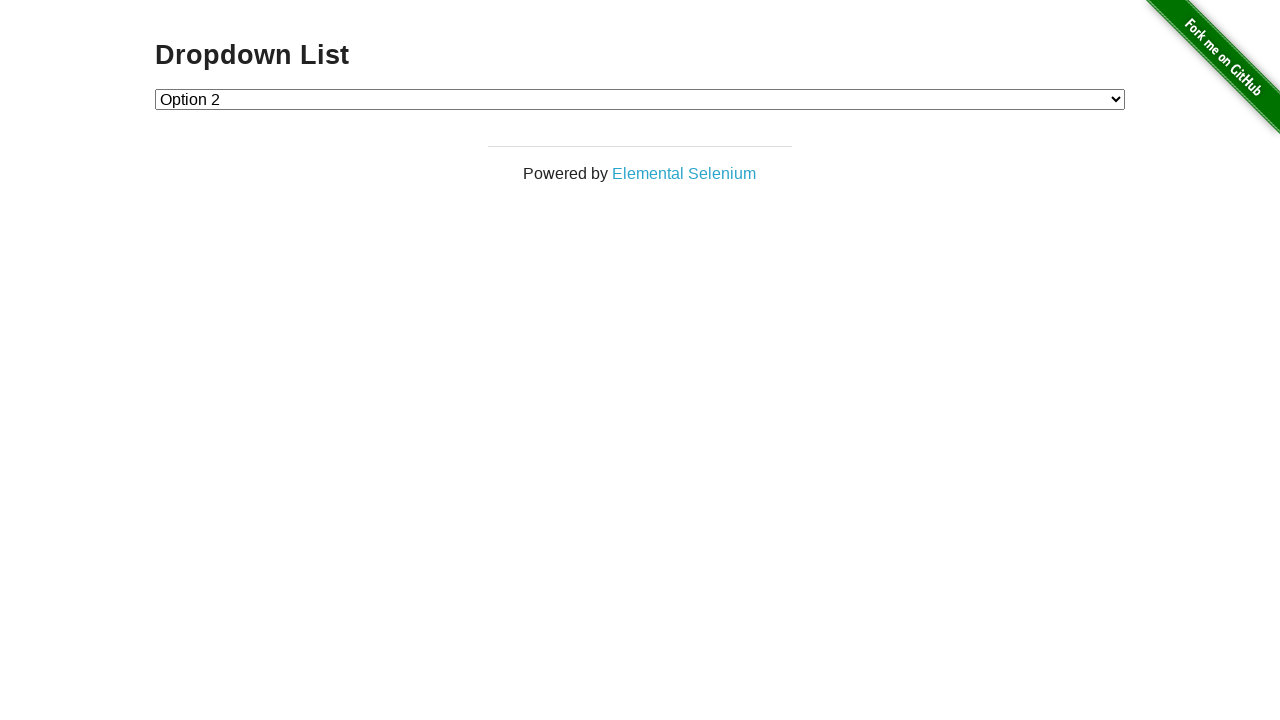

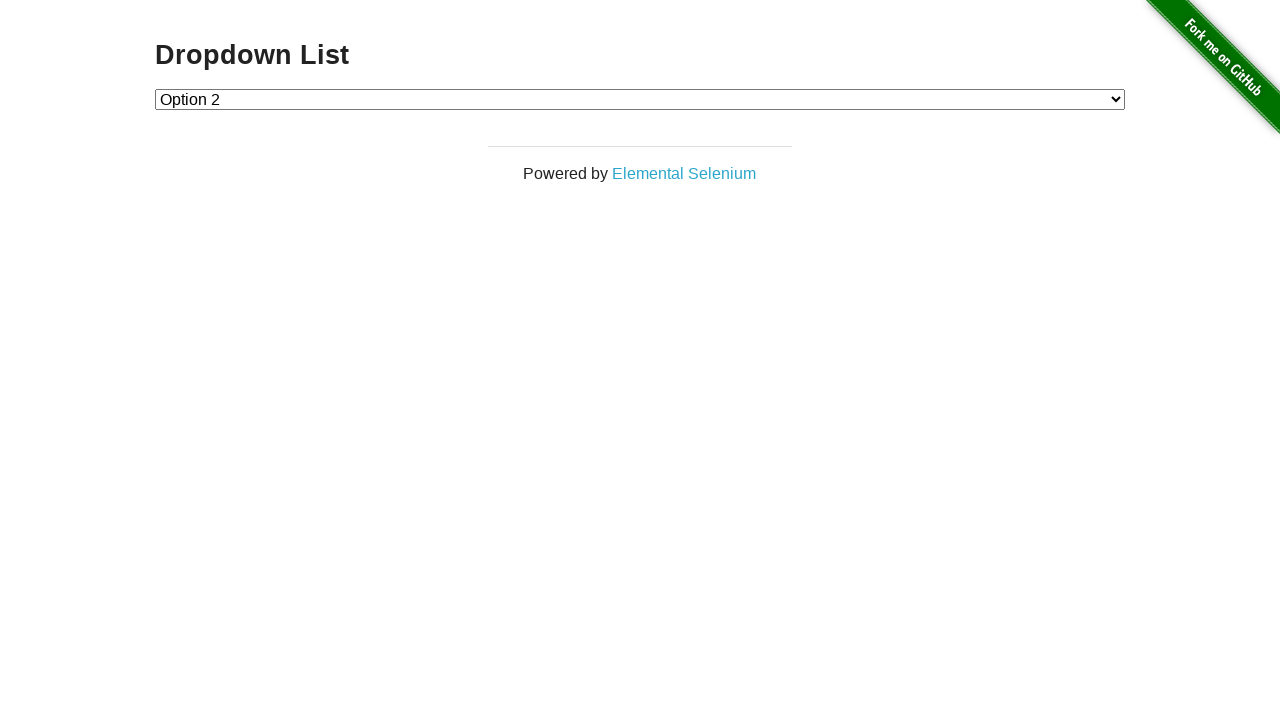